Tests form submission by reading a hidden attribute value from an element, calculating a mathematical result using logarithm and sine functions, filling in the answer field, checking required checkboxes, and submitting the form.

Starting URL: http://suninjuly.github.io/get_attribute.html

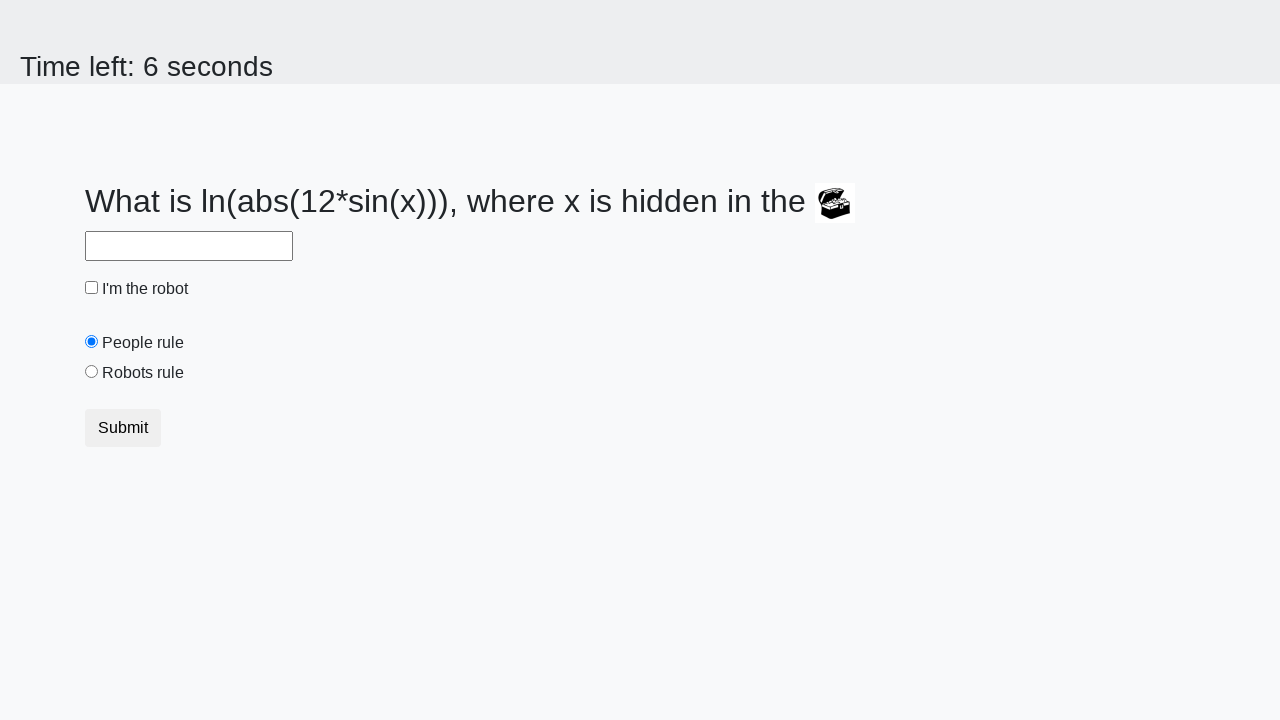

Retrieved hidden attribute 'valuex' from treasure element
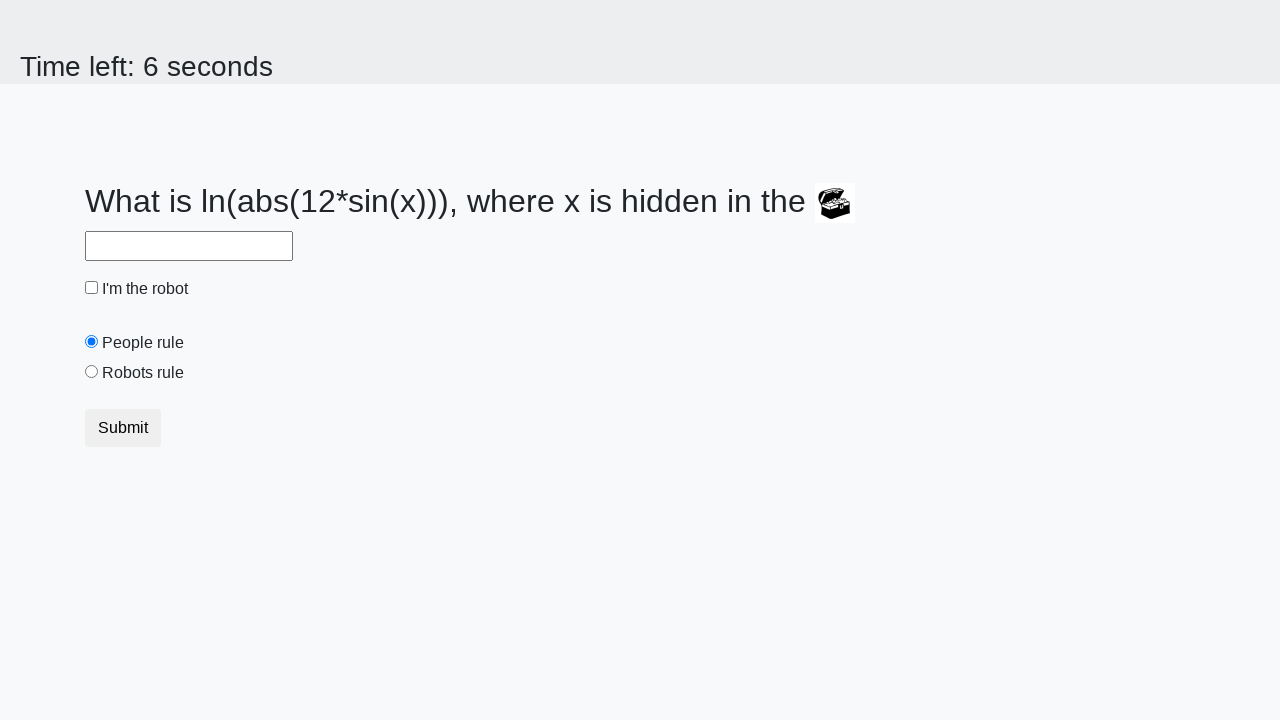

Calculated mathematical result using logarithm and sine functions
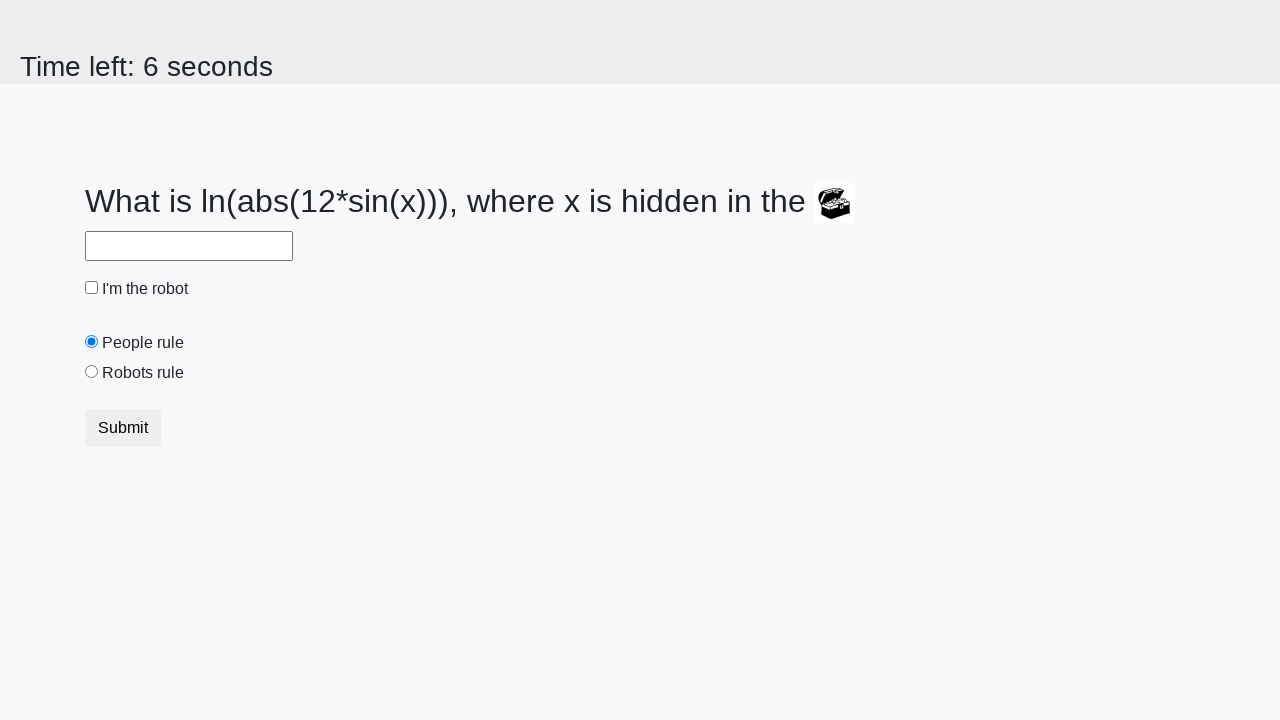

Filled answer field with calculated value on #answer
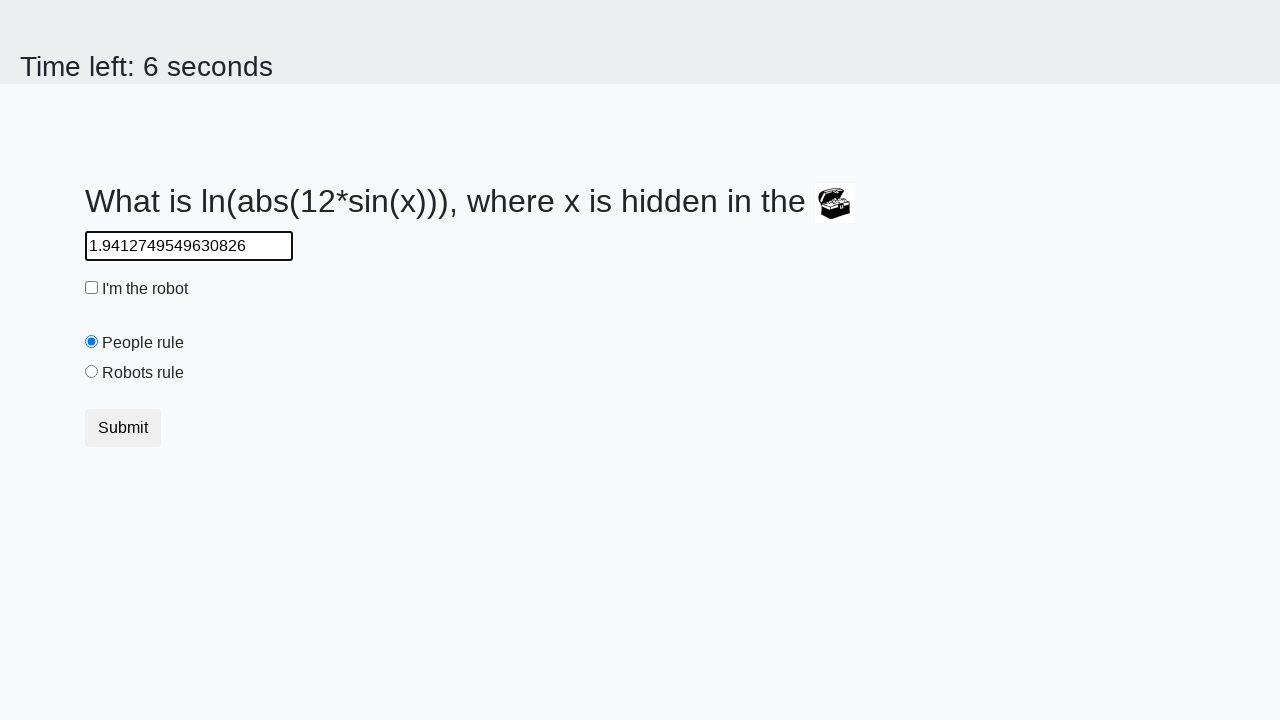

Checked the robot checkbox at (92, 288) on #robotCheckbox
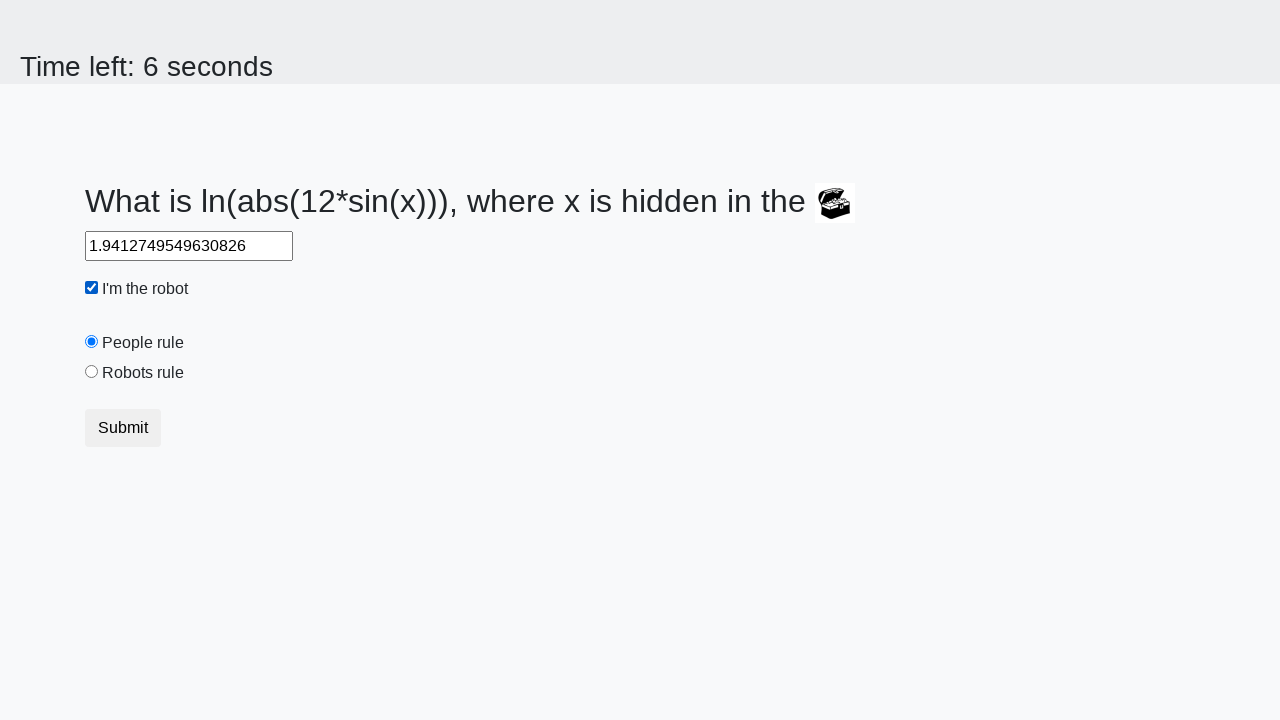

Checked the robots rule checkbox at (92, 372) on #robotsRule
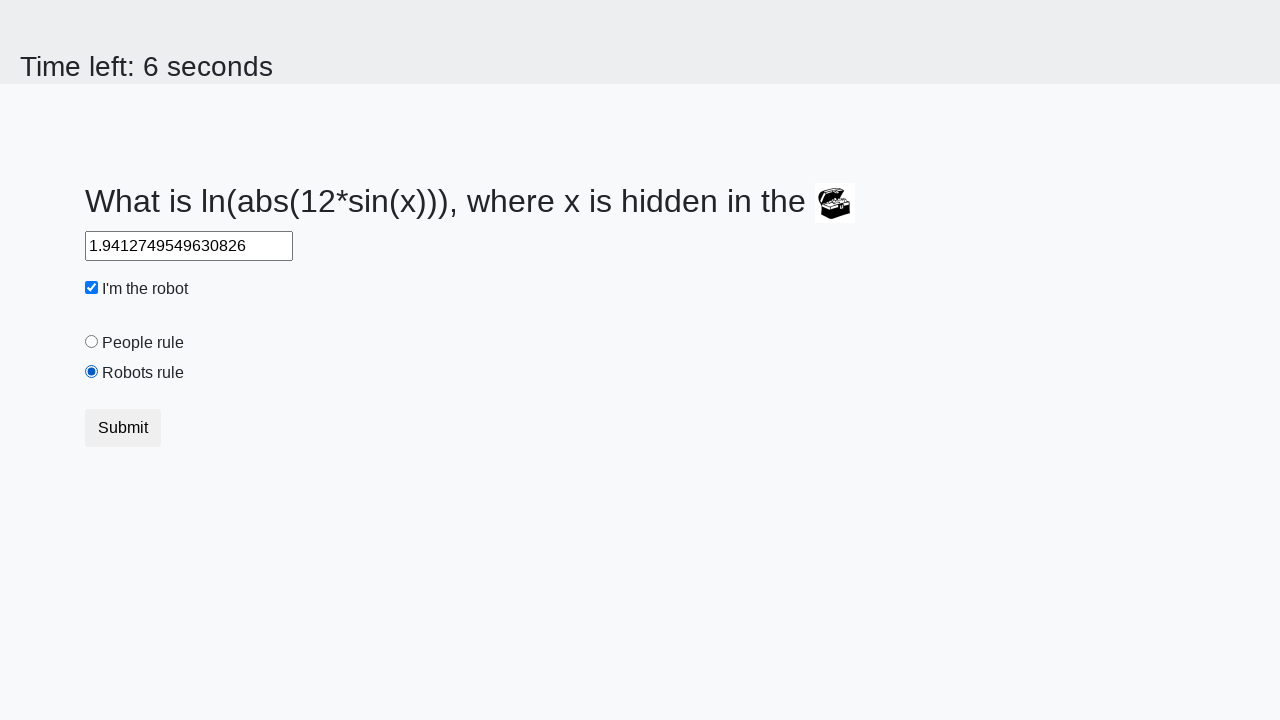

Clicked the submit button to submit the form at (123, 428) on button.btn
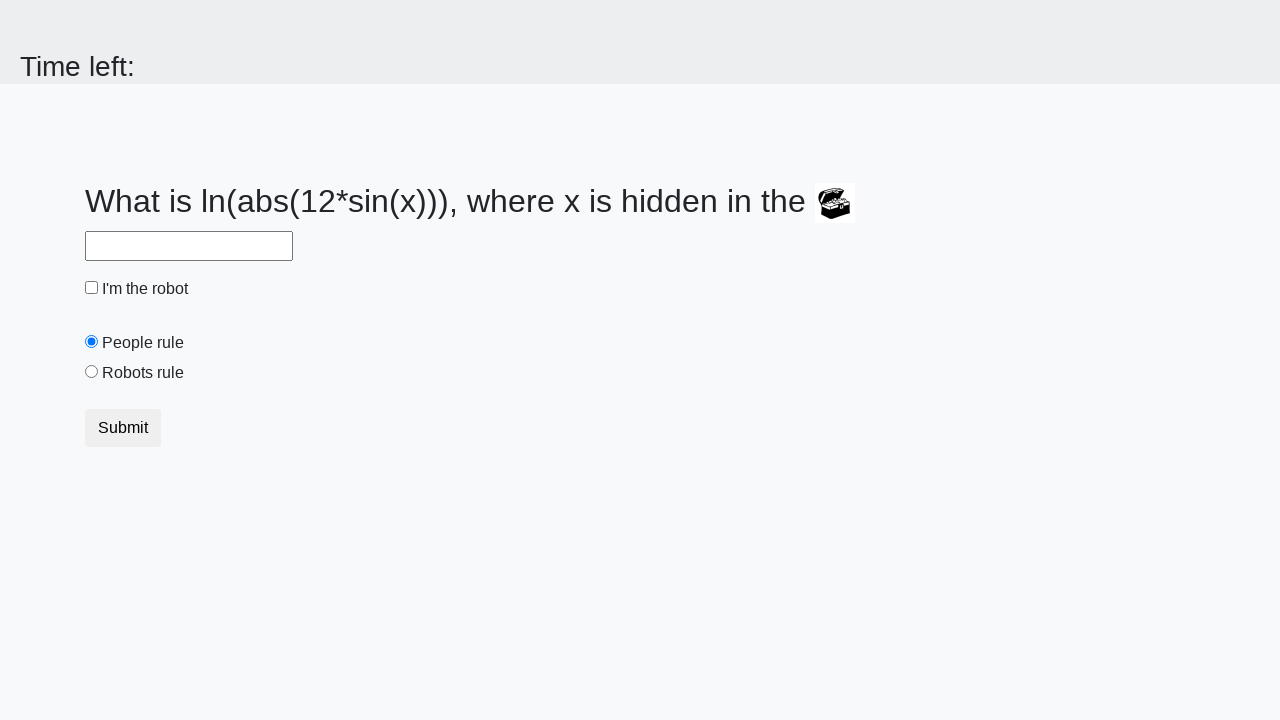

Waited for form submission to complete
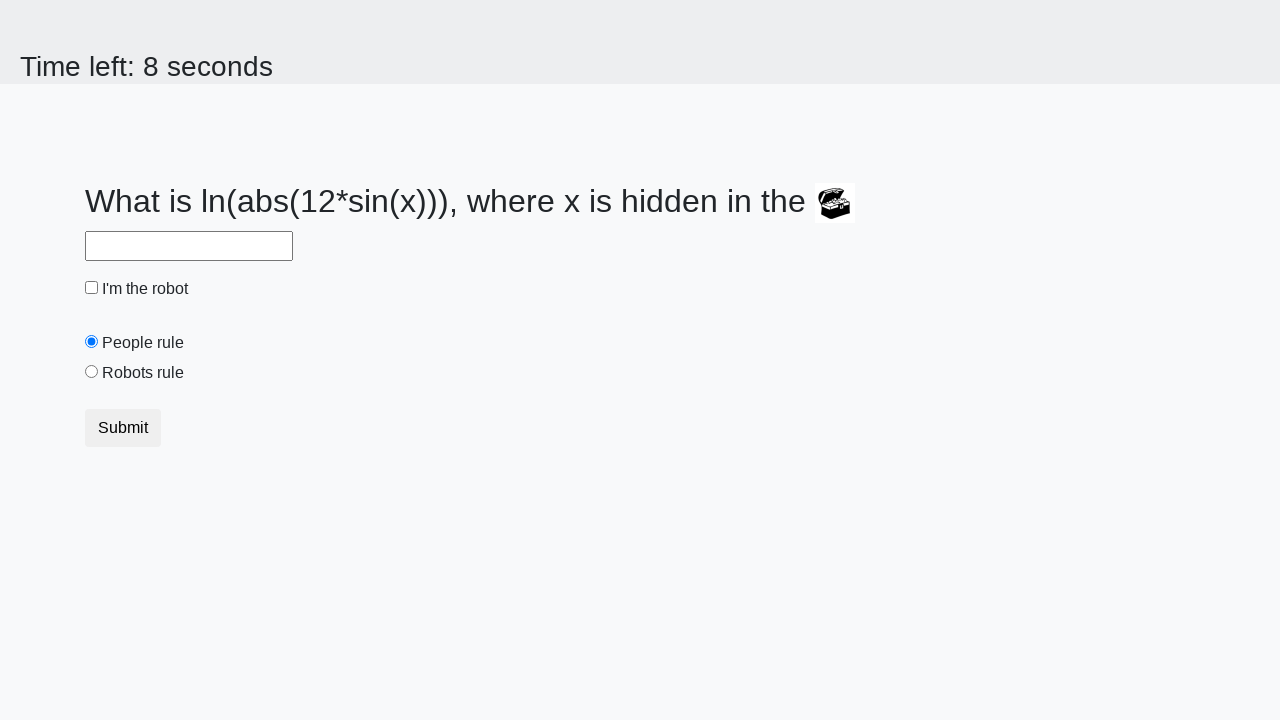

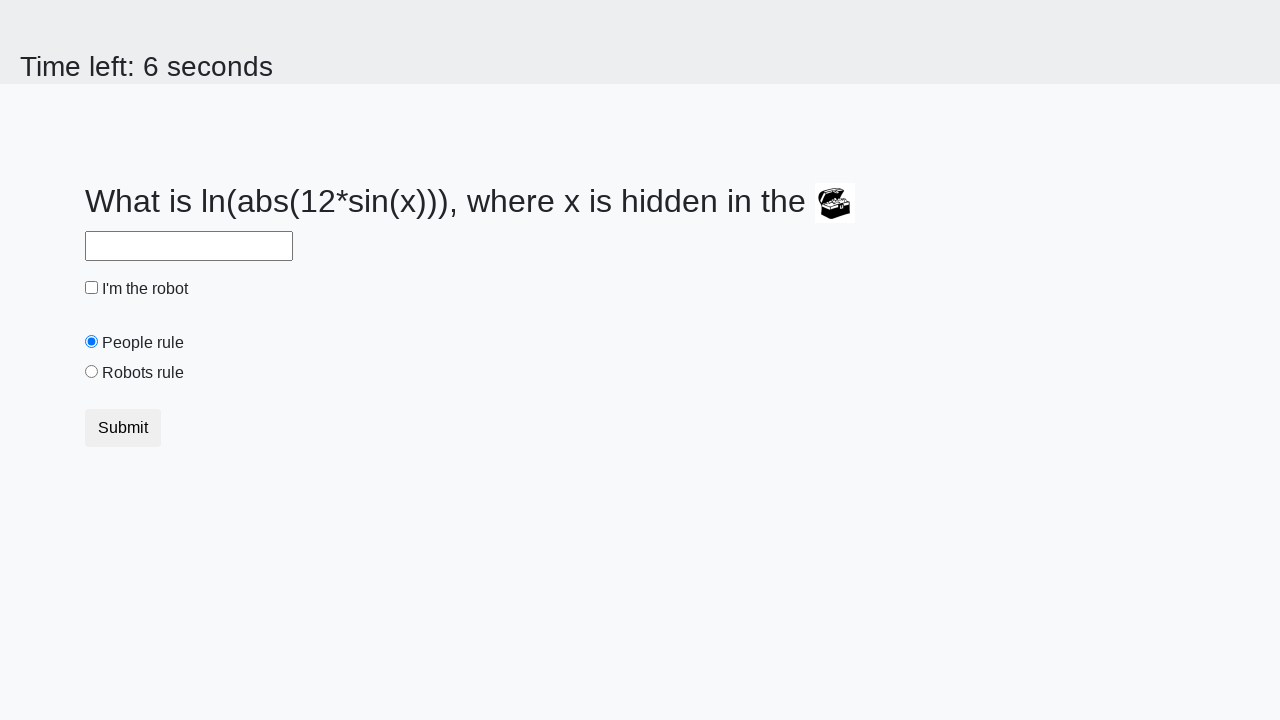